Tests the category search functionality by navigating to the browse page, searching for "Science: Computers" with Category filter type, and verifying that 25 results are displayed with pagination visible.

Starting URL: https://opentdb.com

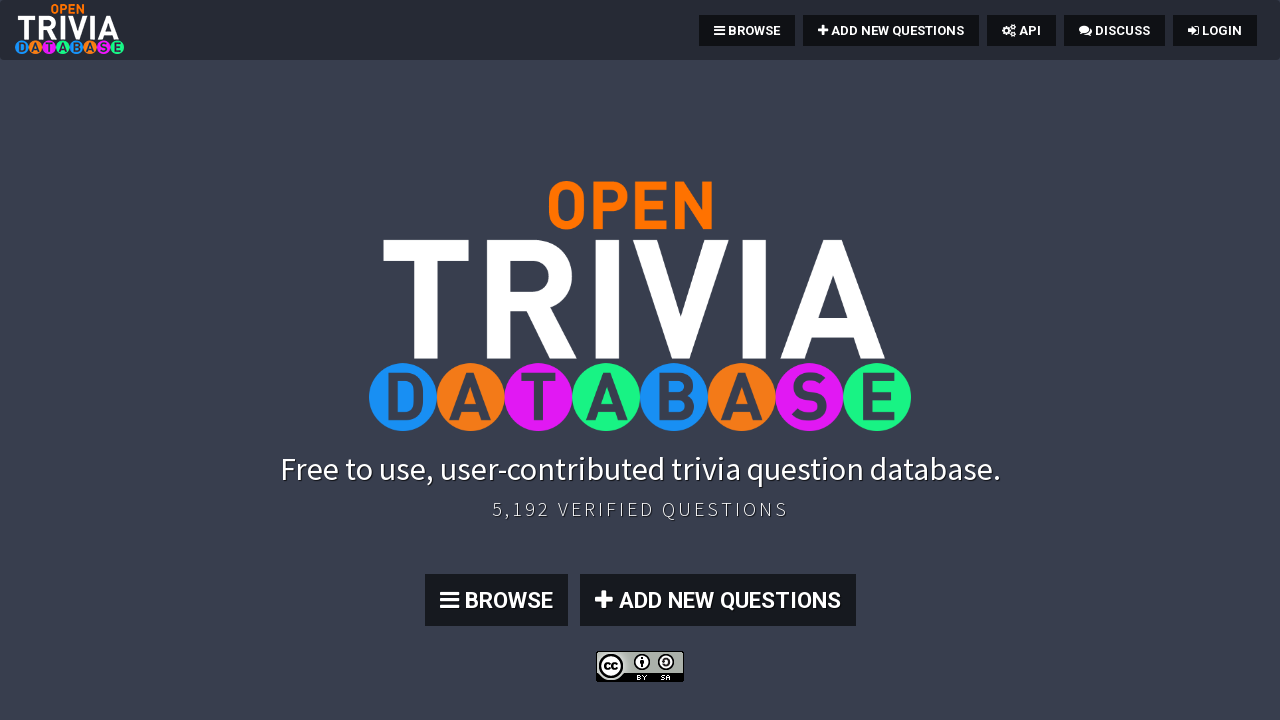

Clicked BROWSE button to navigate to search page at (747, 30) on text=BROWSE
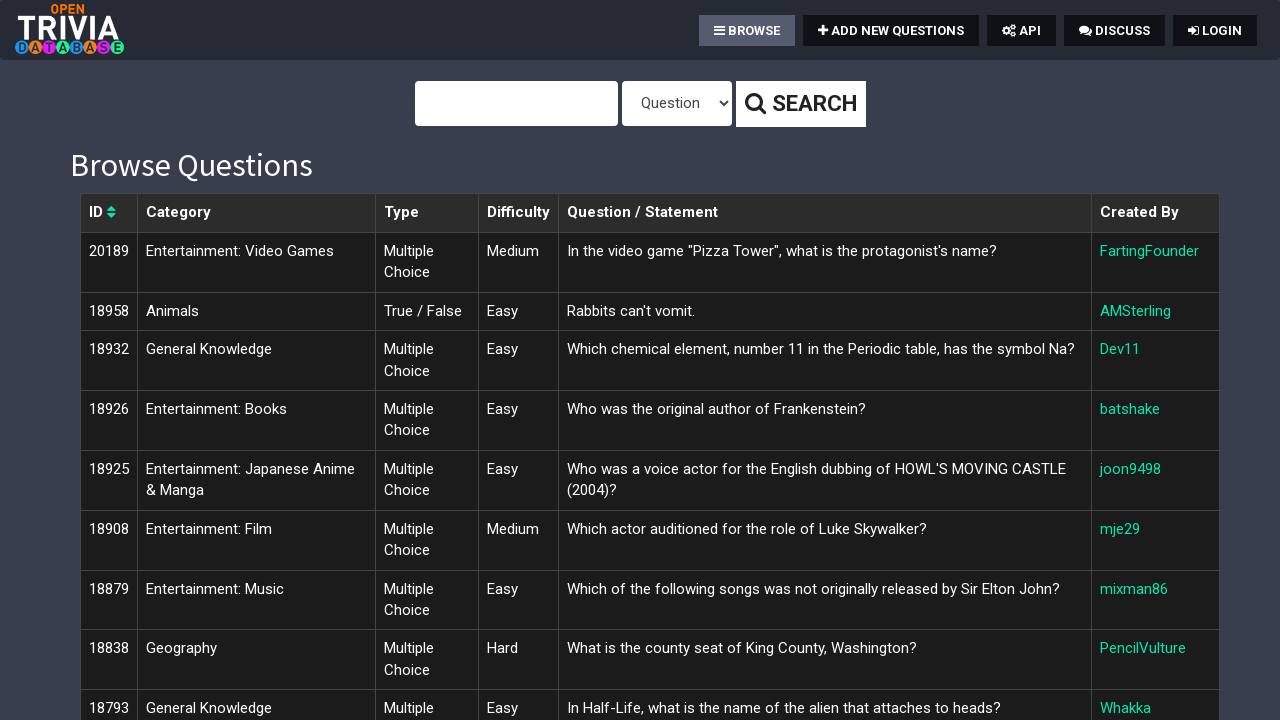

Browse page loaded successfully
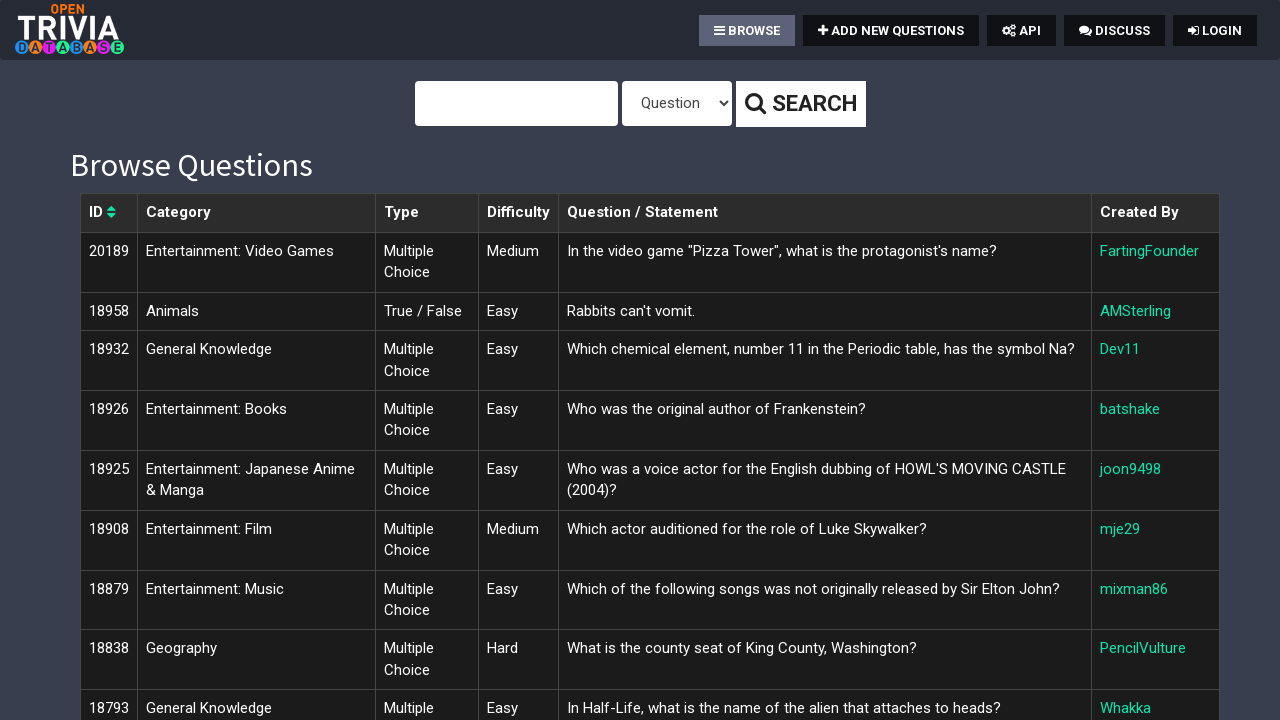

Entered 'Science: Computers' in search query field on #query
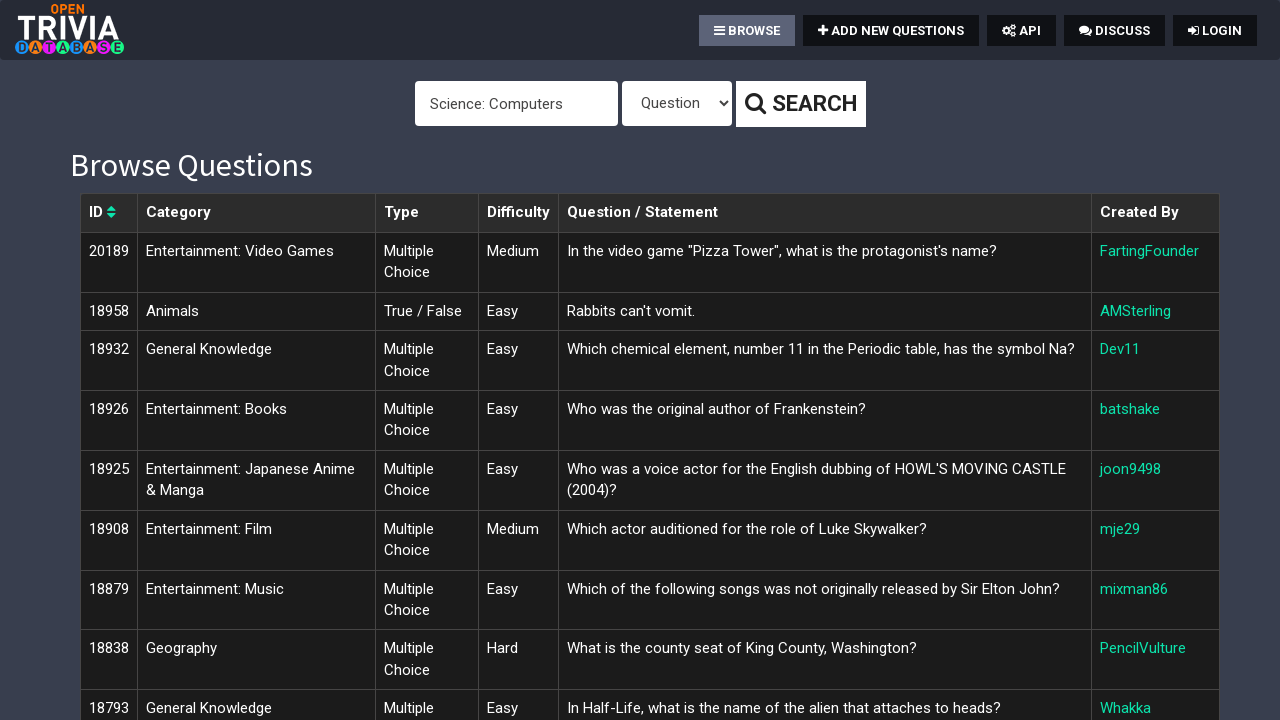

Changed filter type to Category on #type
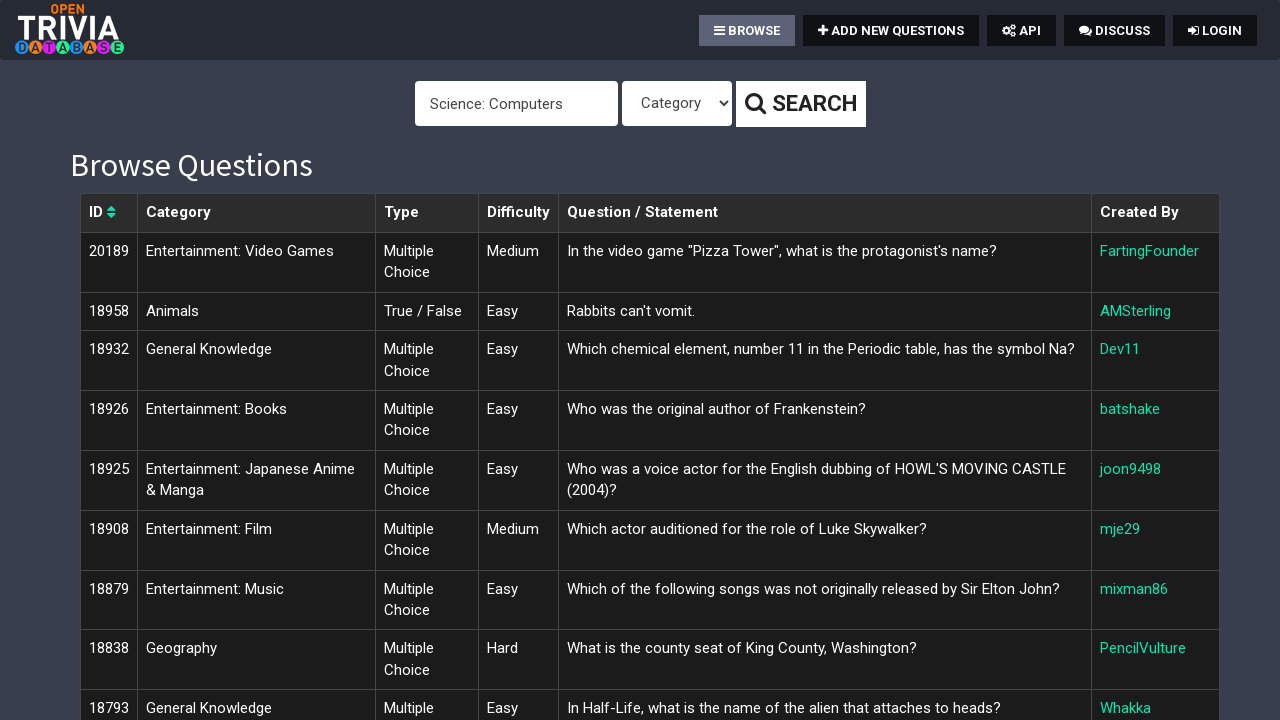

Clicked search button to apply filters at (800, 104) on #query ~ button
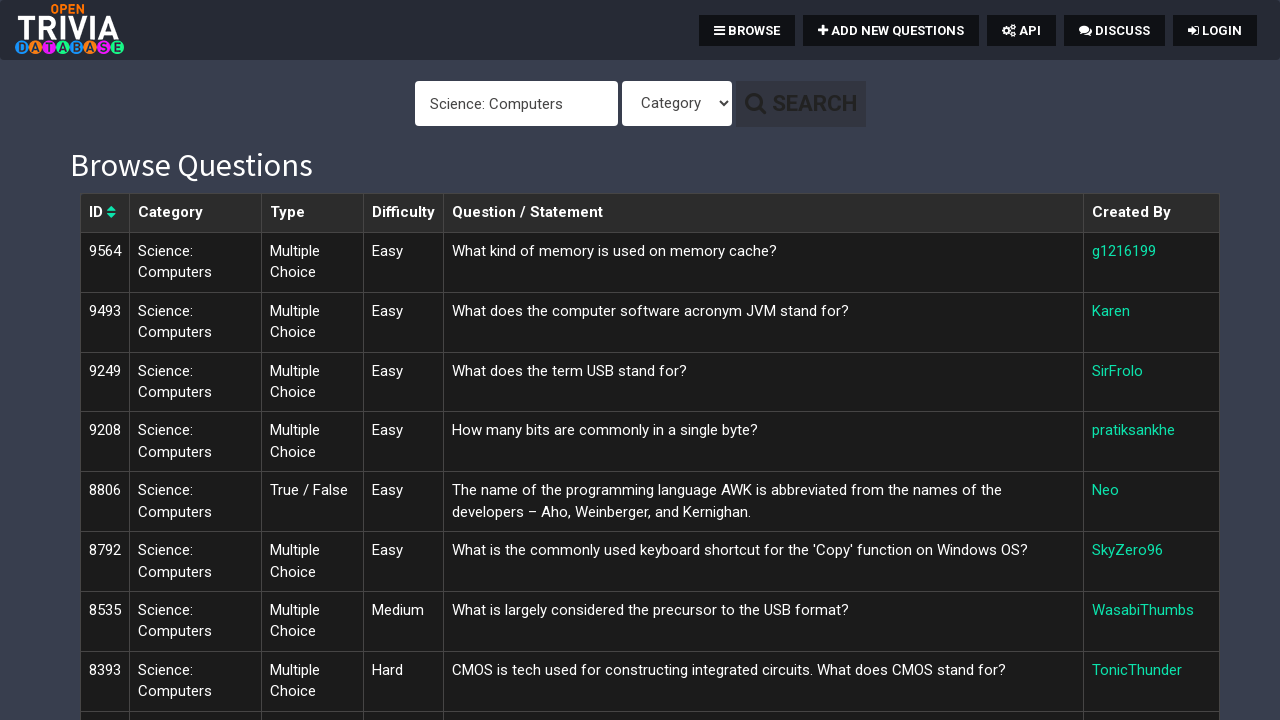

Results page loaded with category search applied
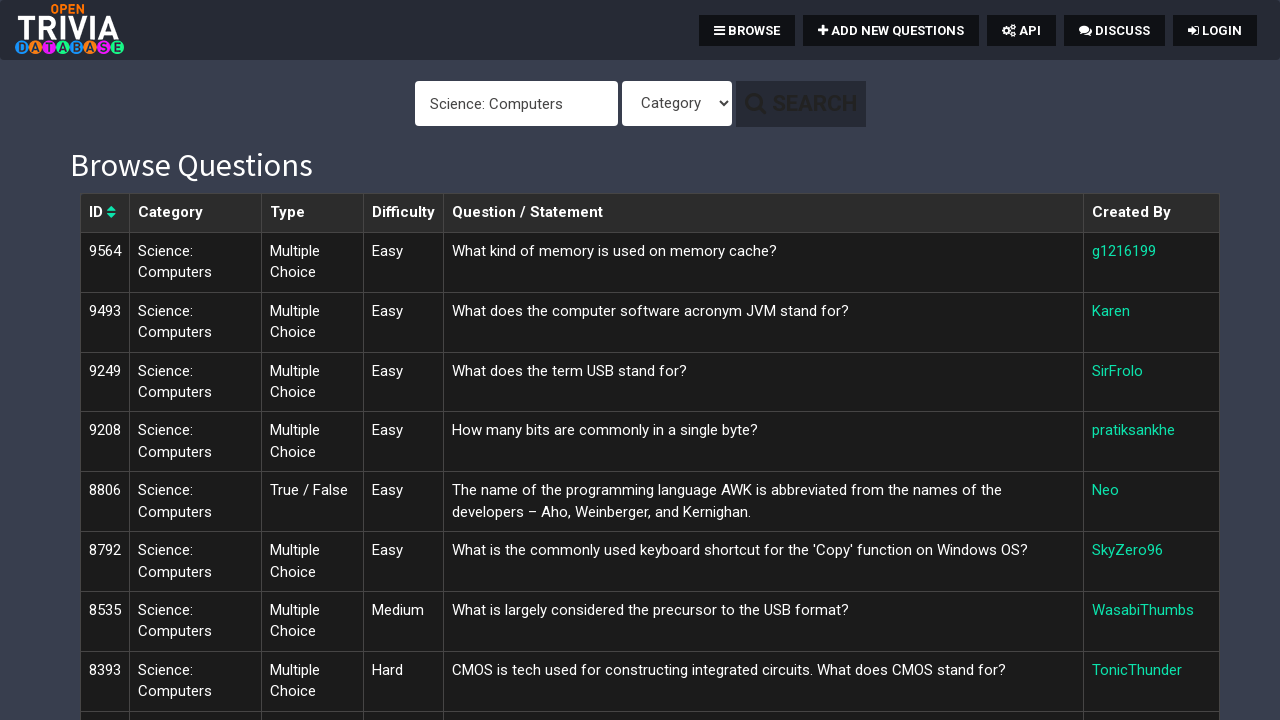

Results table became visible with 25 results displayed
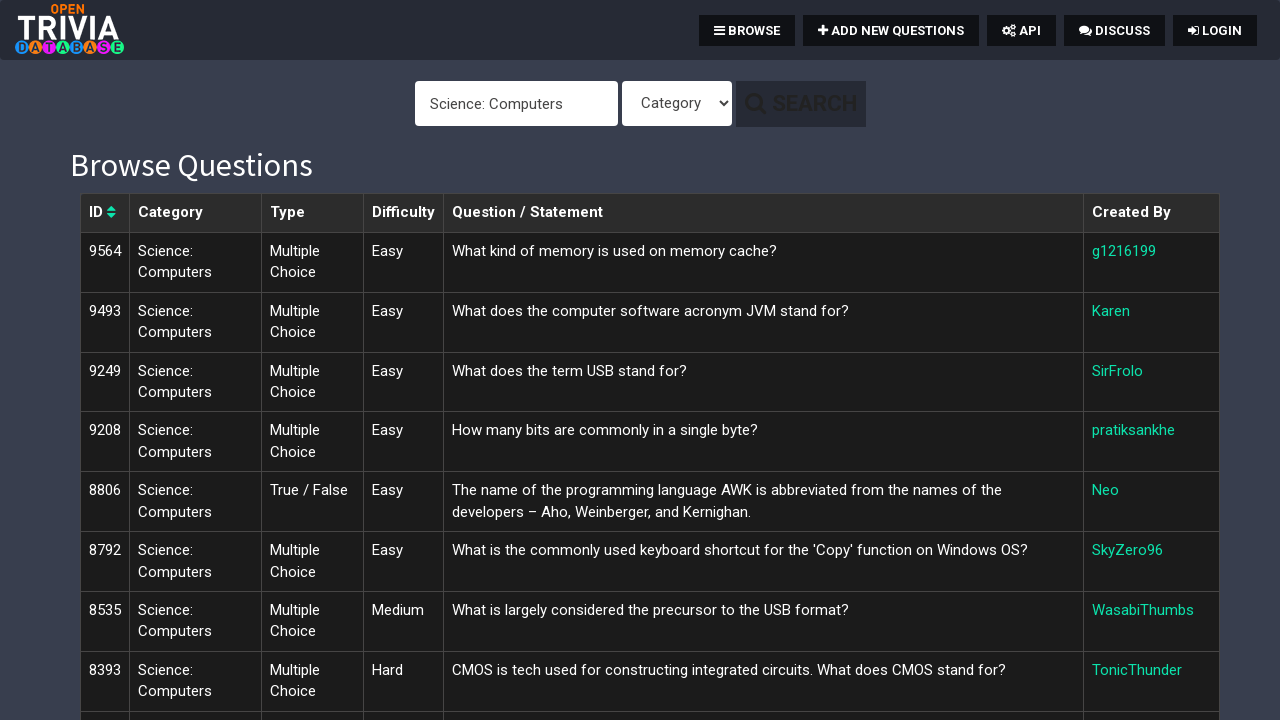

Pagination controls verified to be visible
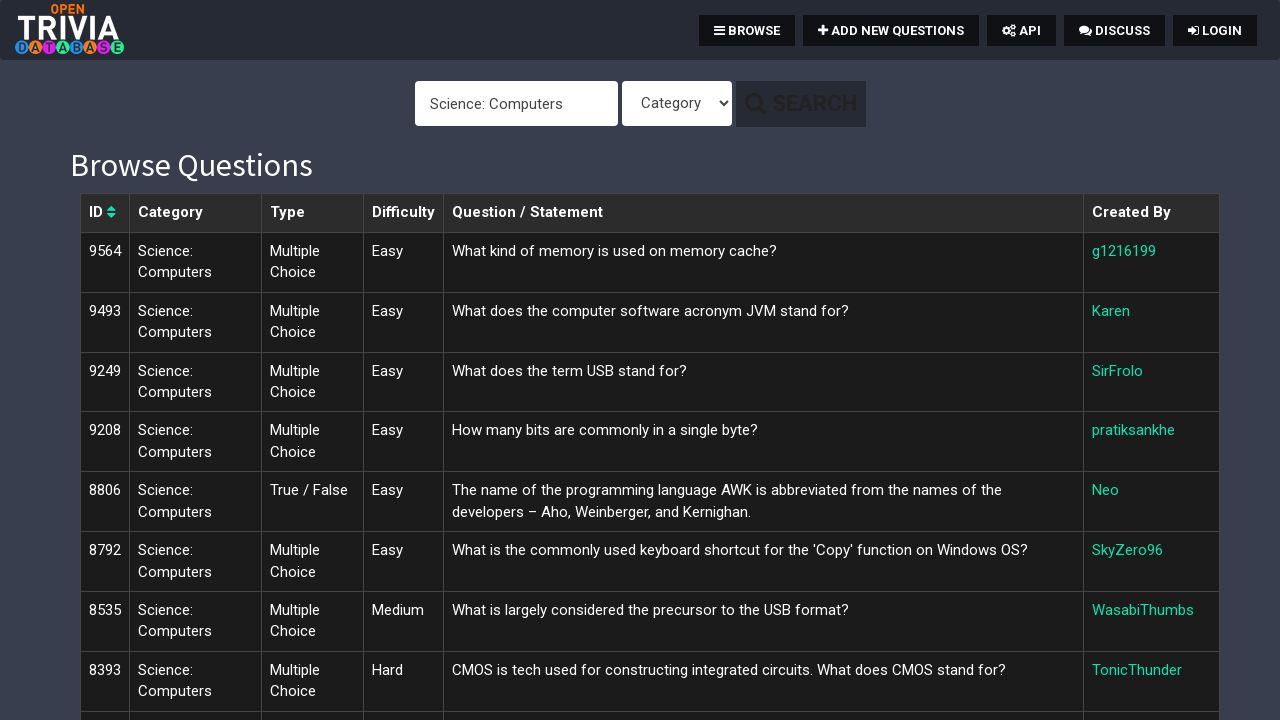

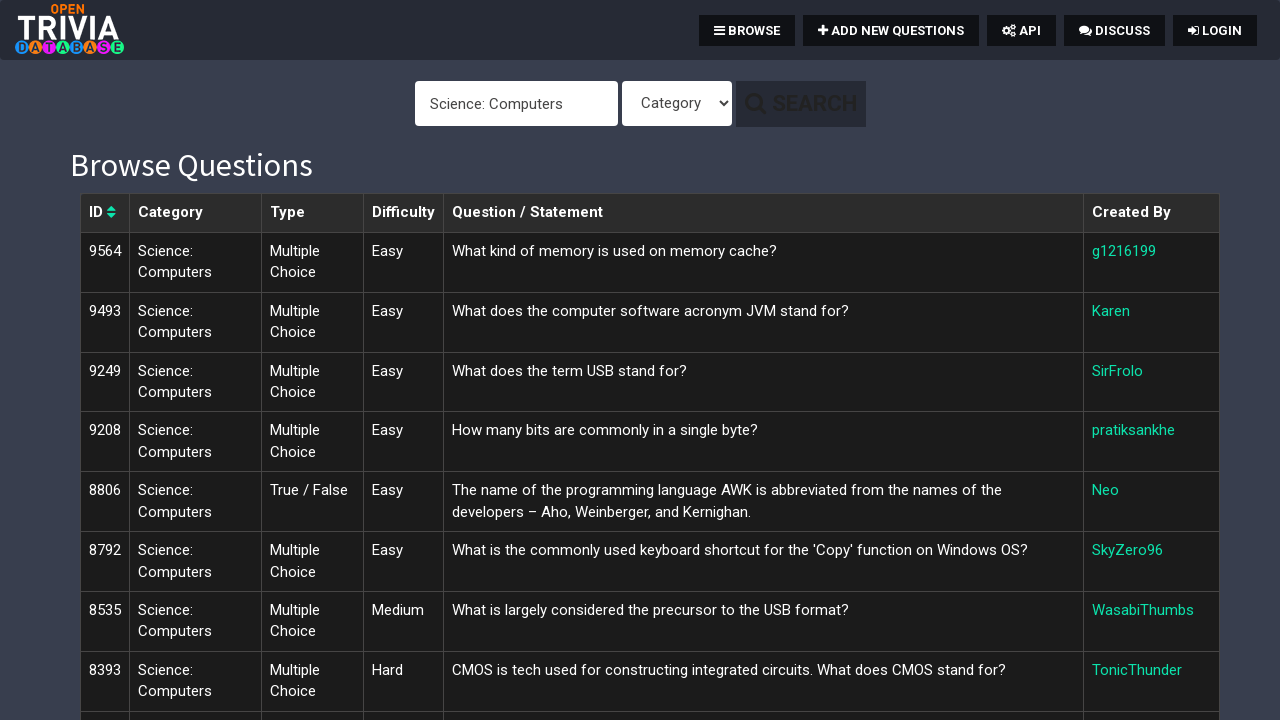